Tests a puzzle page by clicking the show answer button and verifying that answer elements appear including a hide button and answer link

Starting URL: https://playground.learnqa.ru/puzzle/triangle

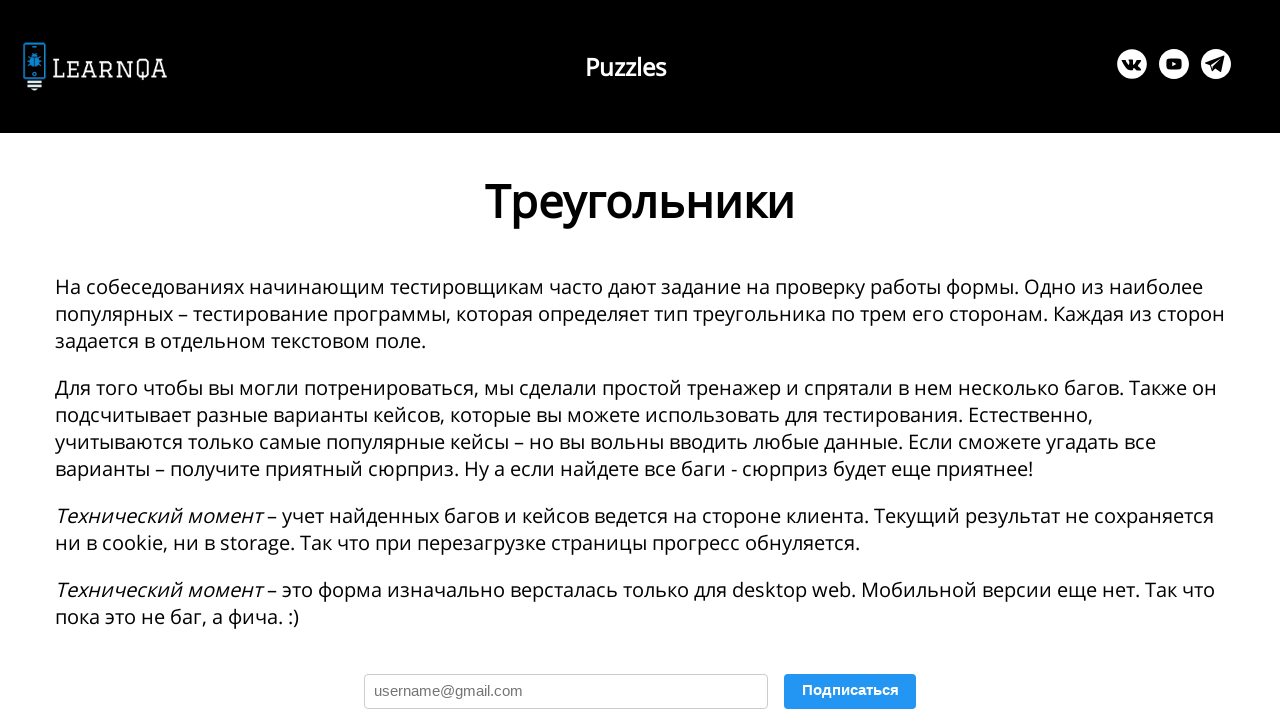

Waited for show answer button to be present
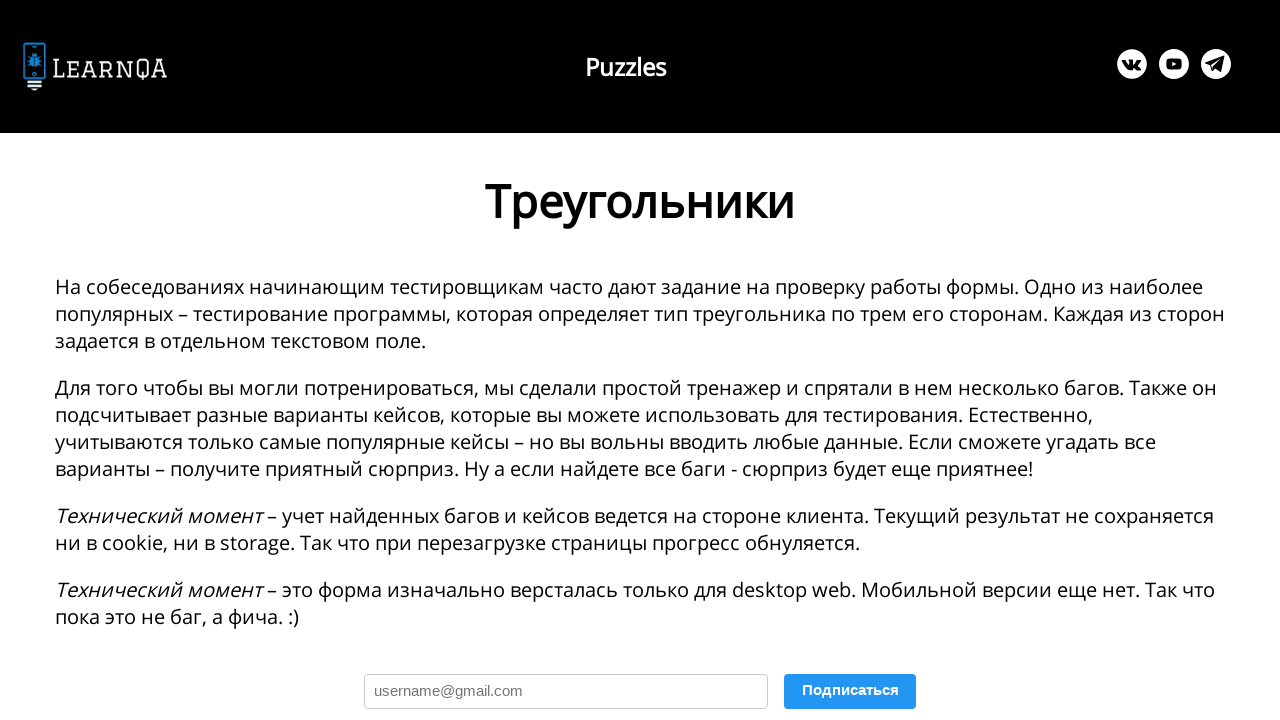

Clicked show answer button at (343, 360) on #show_answ
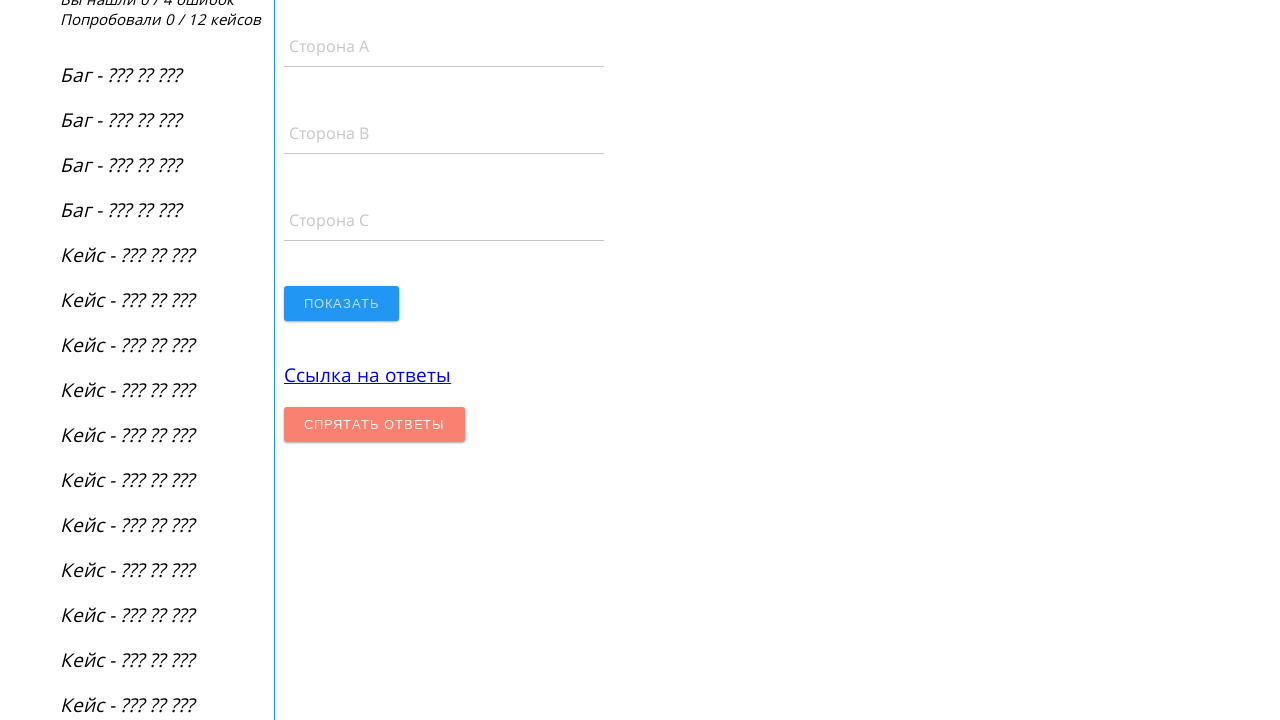

Hide answer button appeared after clicking show
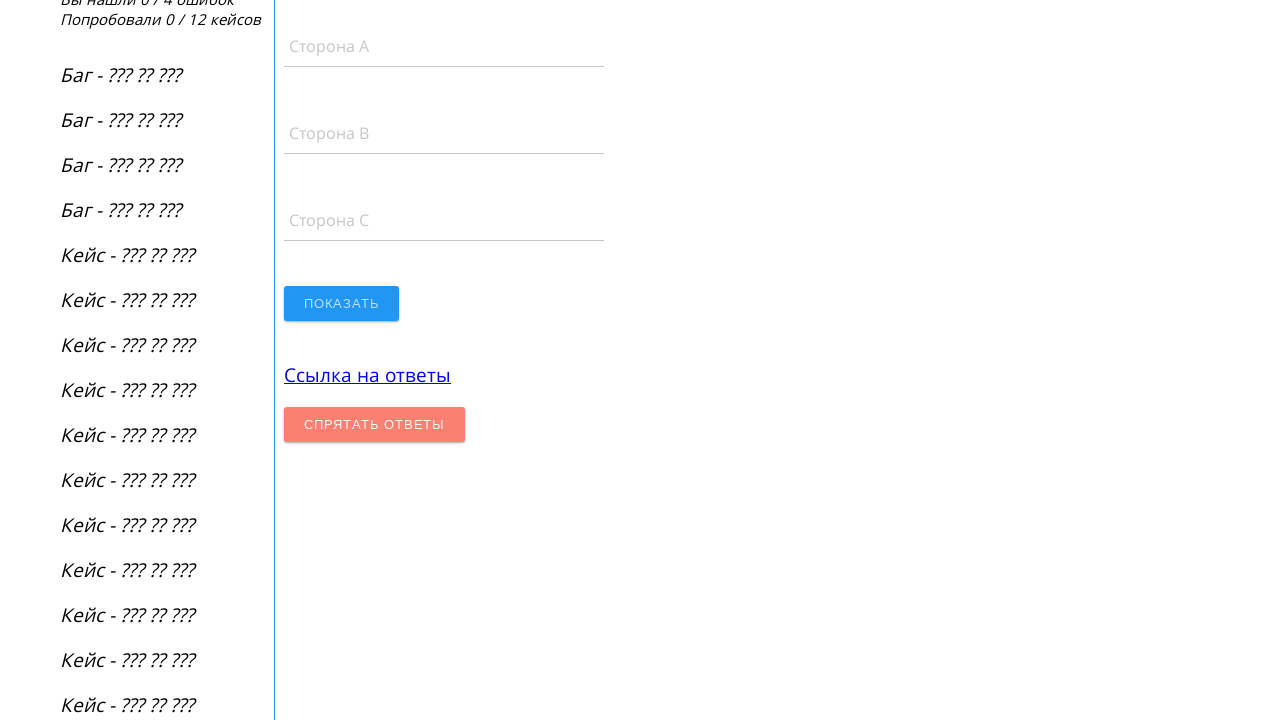

Answer link appeared on the page
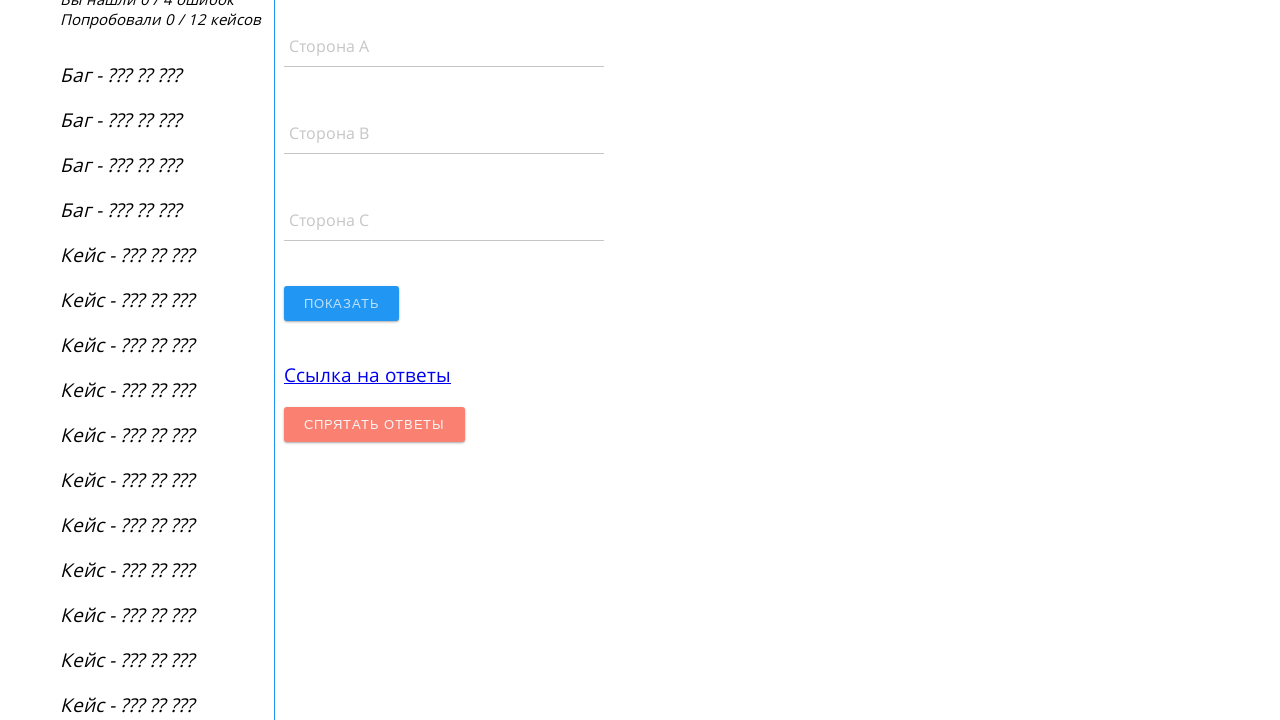

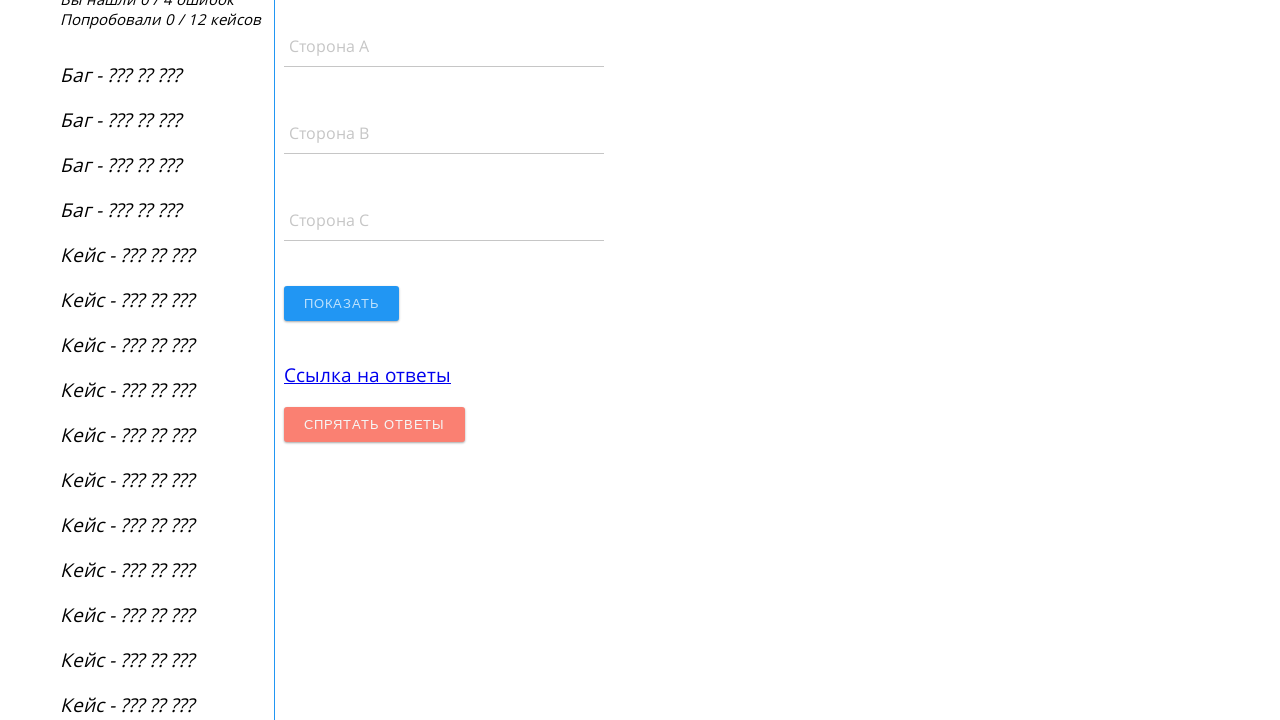